Tests checkbox functionality on a W3C WAI-ARIA practices example page by clicking a collapse button and then checking all unchecked checkboxes

Starting URL: https://www.w3.org/TR/2019/NOTE-wai-aria-practices-1.1-20190814/examples/checkbox/checkbox-1/checkbox-1.html

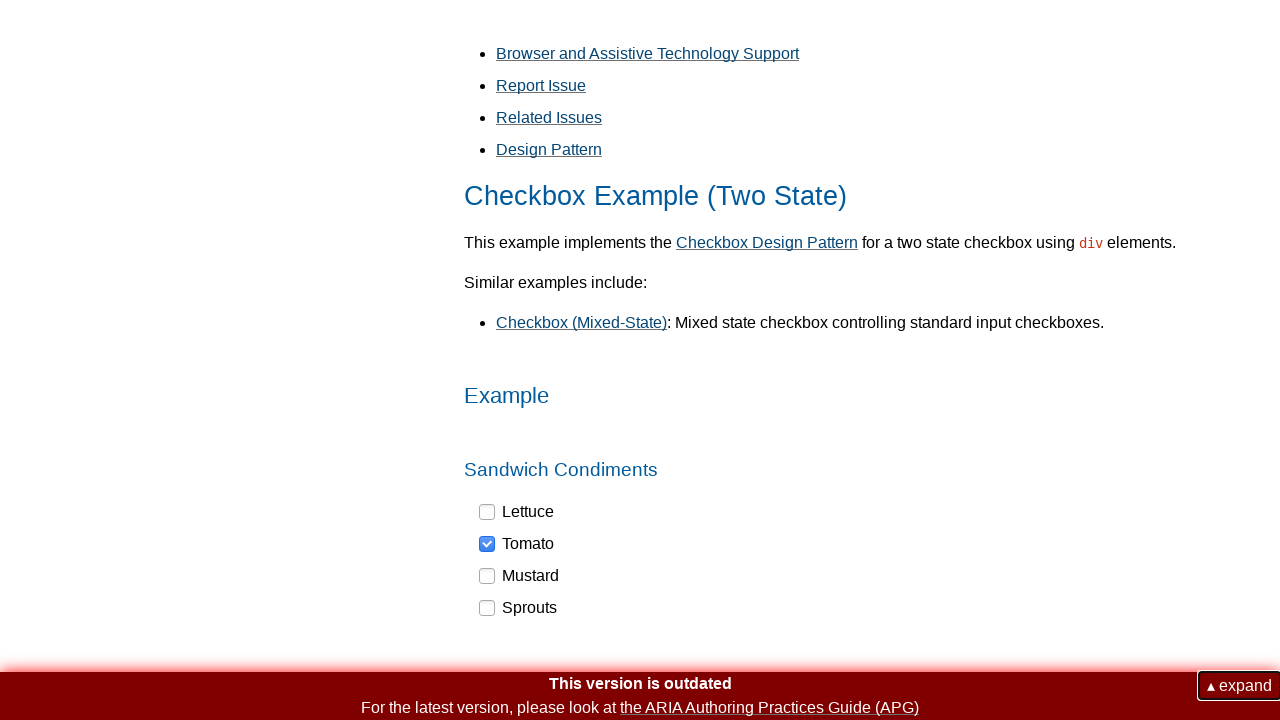

Navigated to W3C WAI-ARIA checkbox practices example page
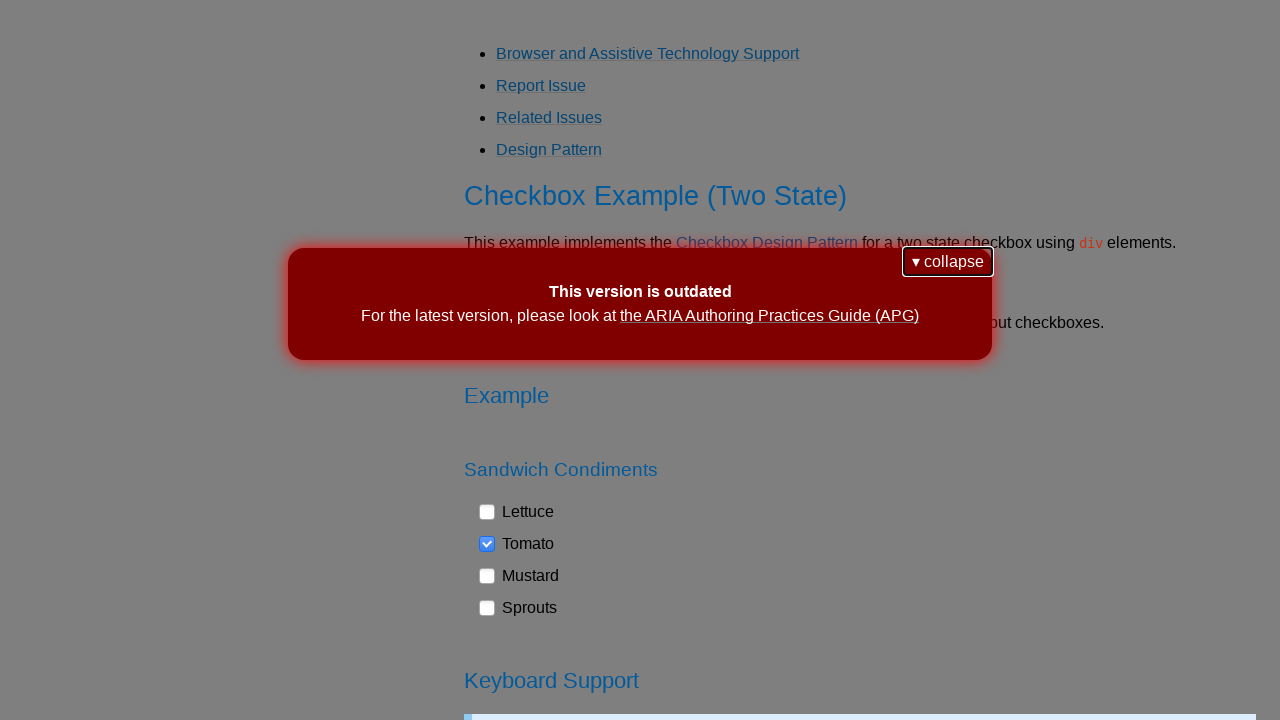

Clicked the collapse button at (948, 262) on xpath=//button
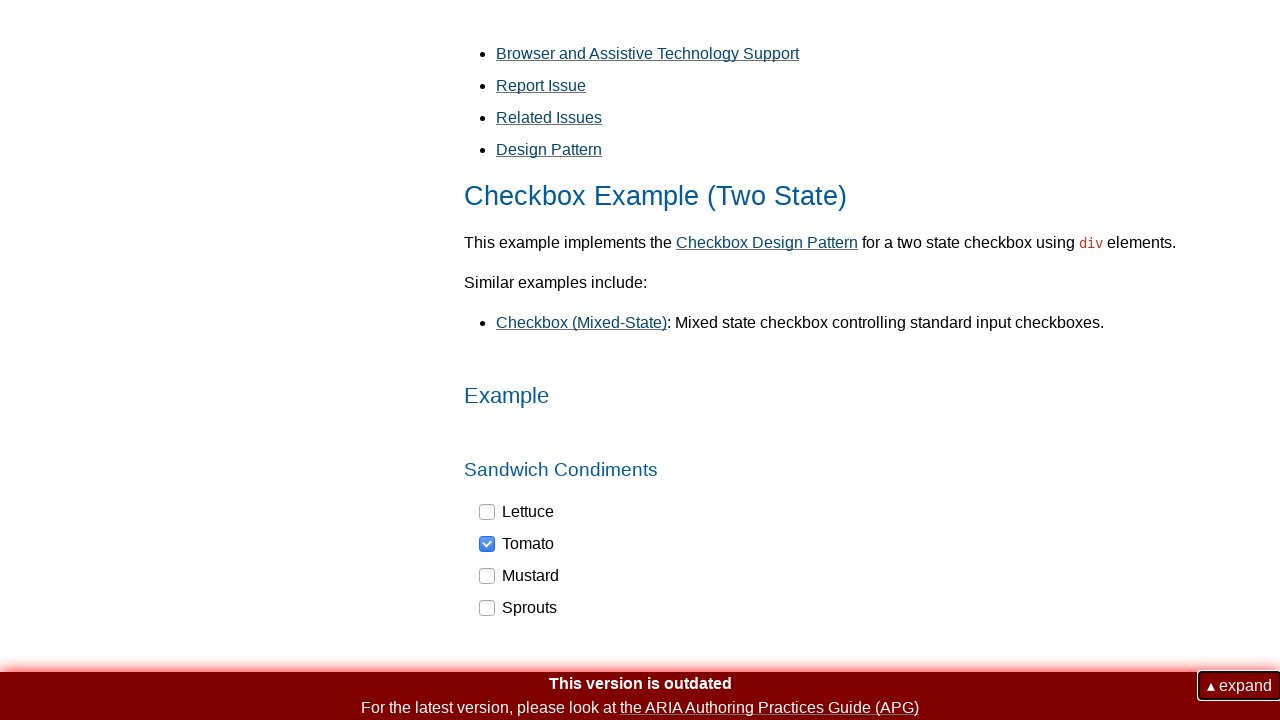

Located all checkbox elements
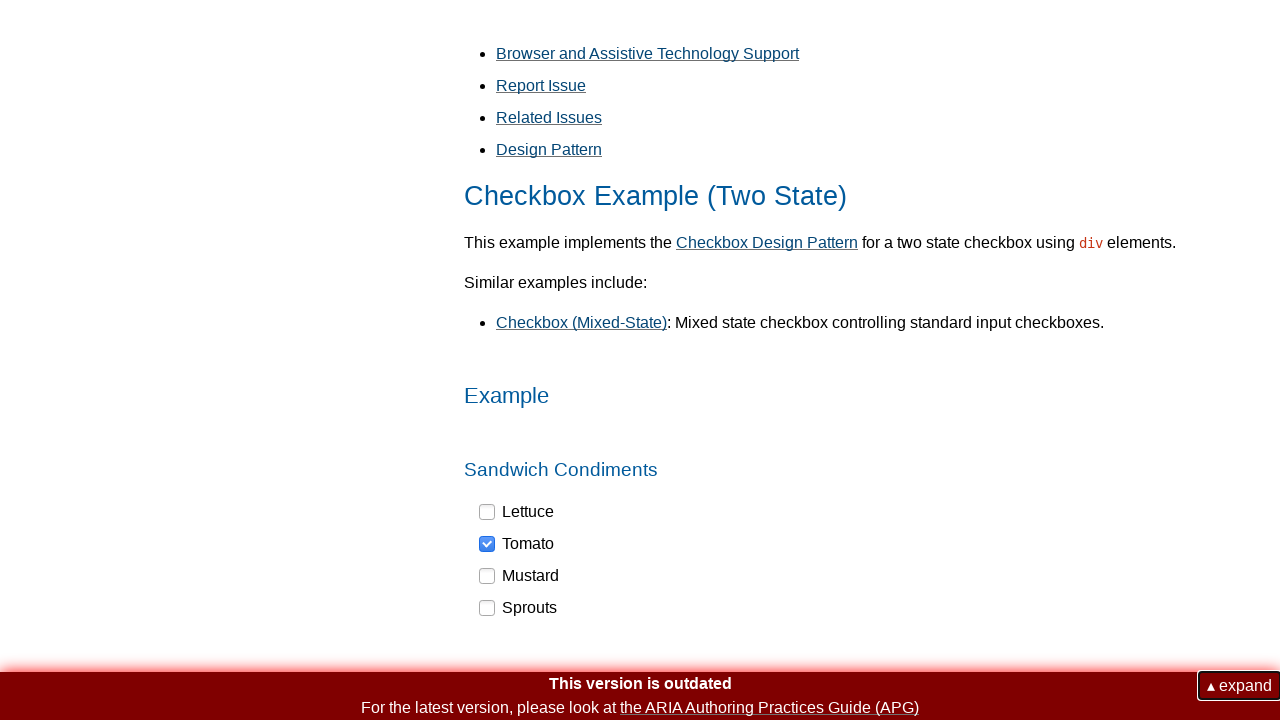

Found 4 total checkboxes
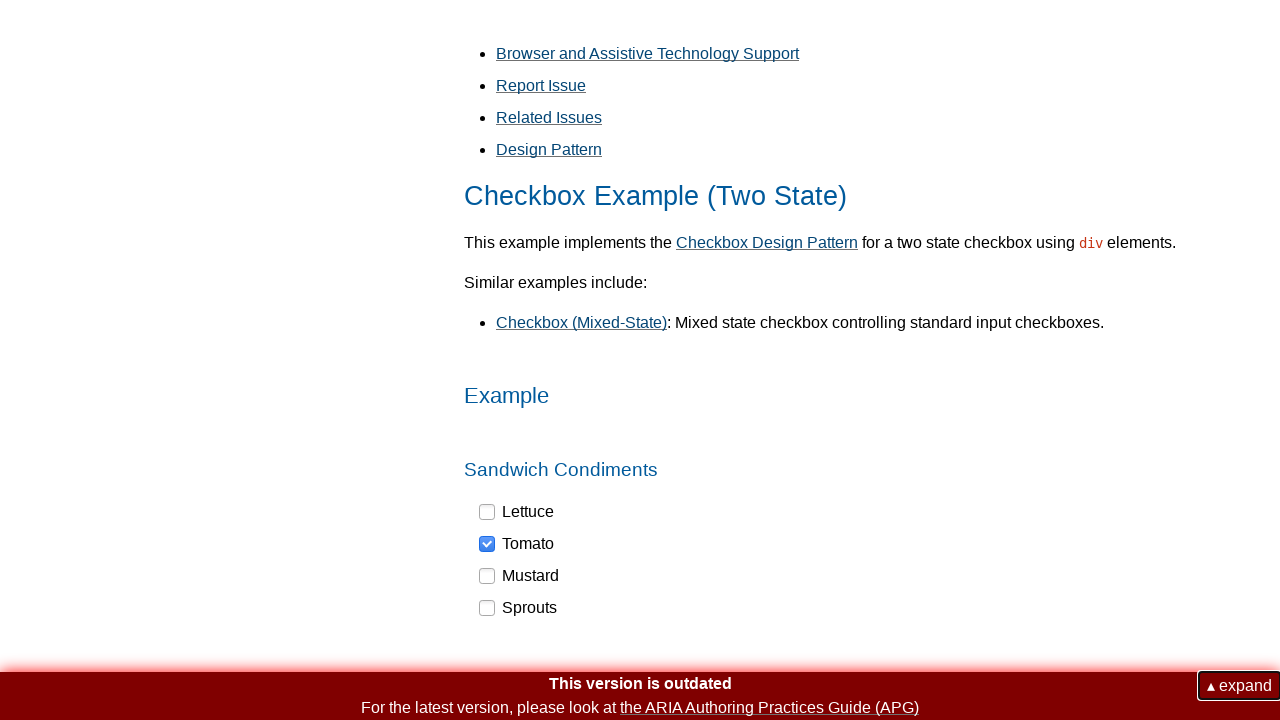

Selected checkbox 1 of 4
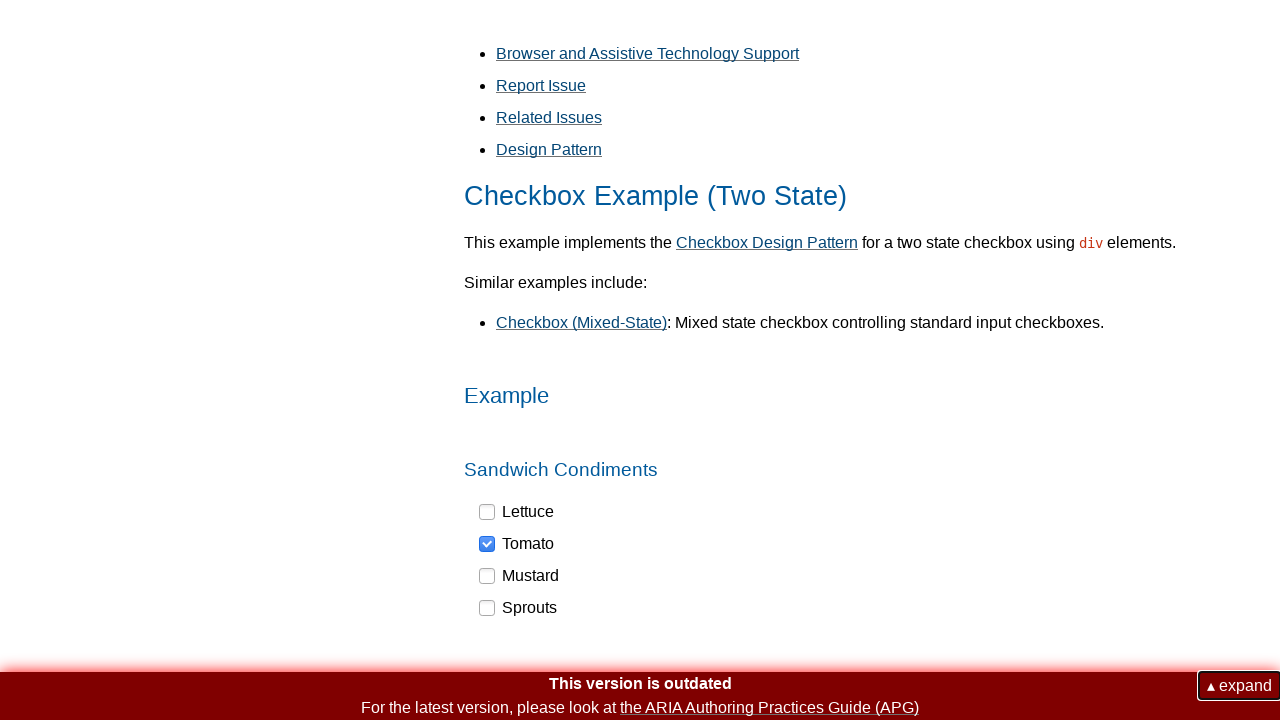

Checkbox 1 is unchecked, retrieving aria-checked attribute
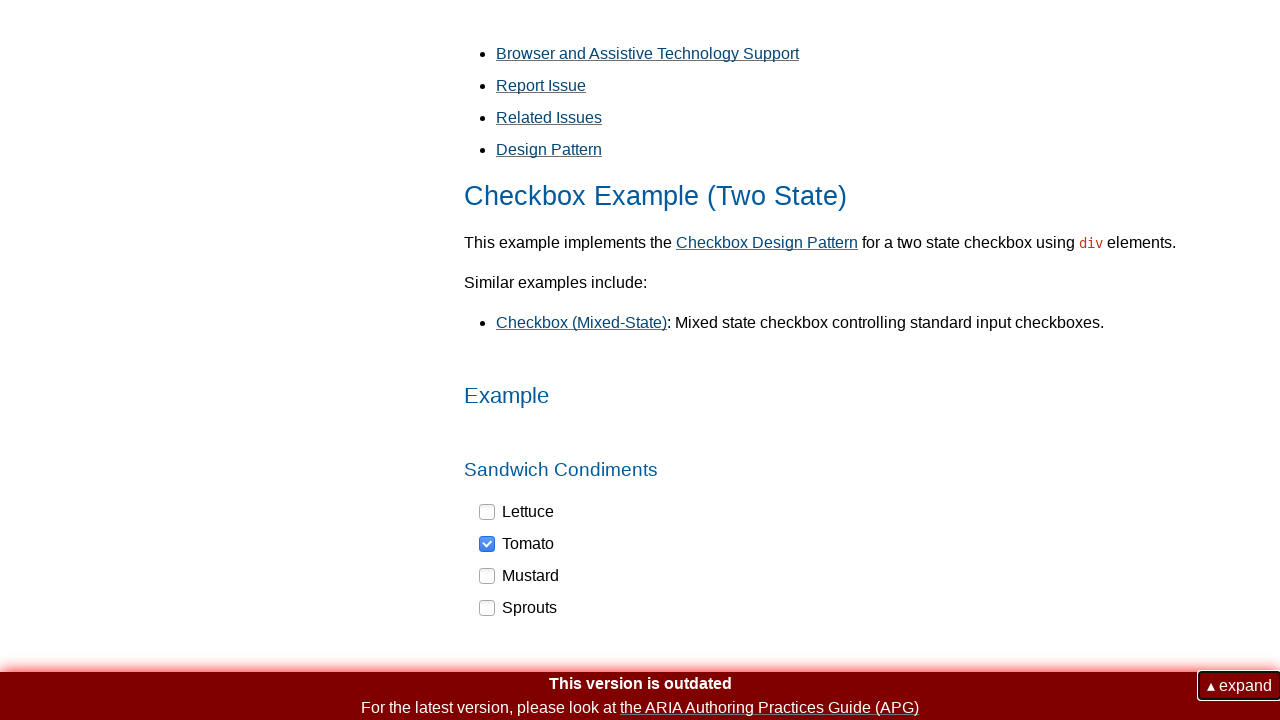

Clicked unchecked checkbox 1 at (517, 512) on xpath=//div[@role='checkbox'] >> nth=0
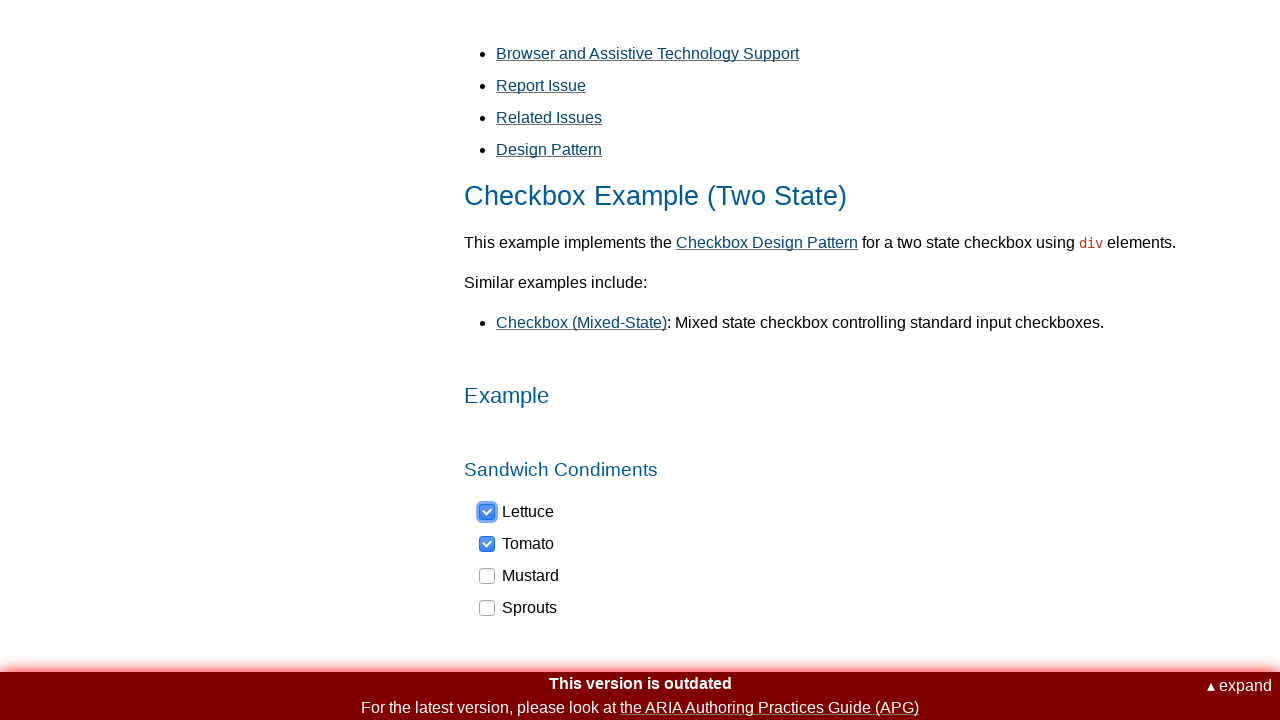

Selected checkbox 2 of 4
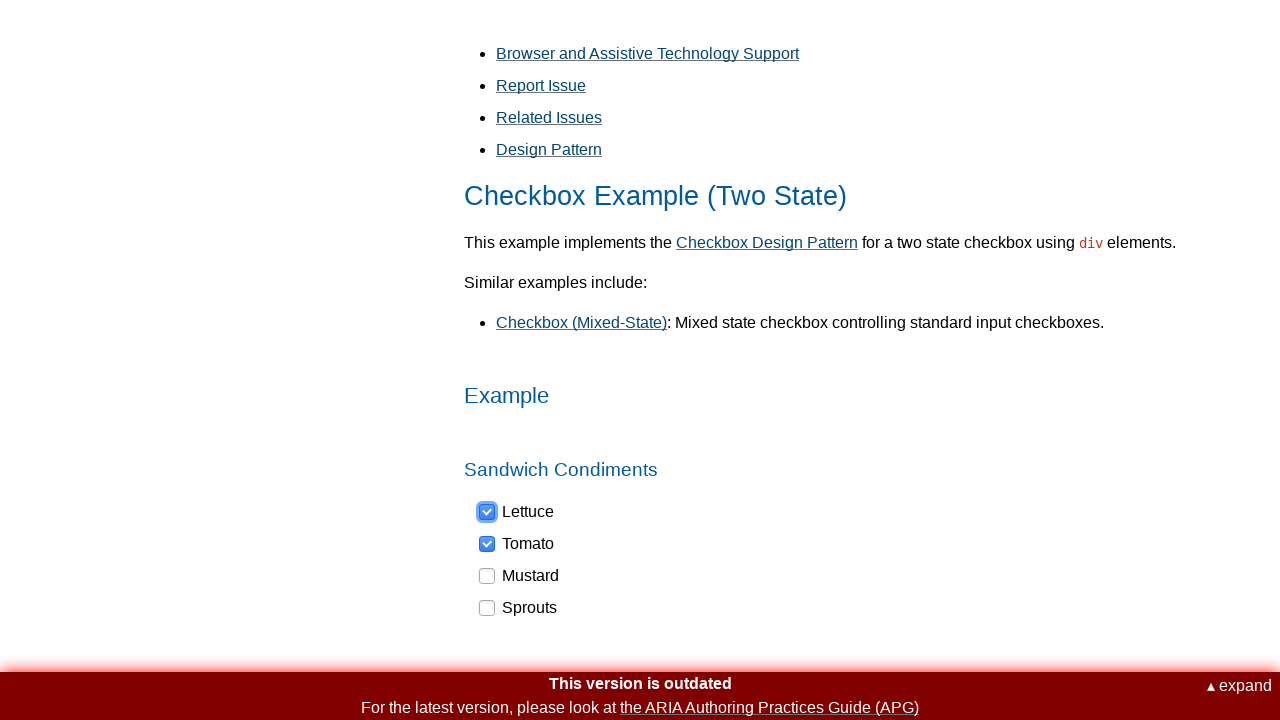

Selected checkbox 3 of 4
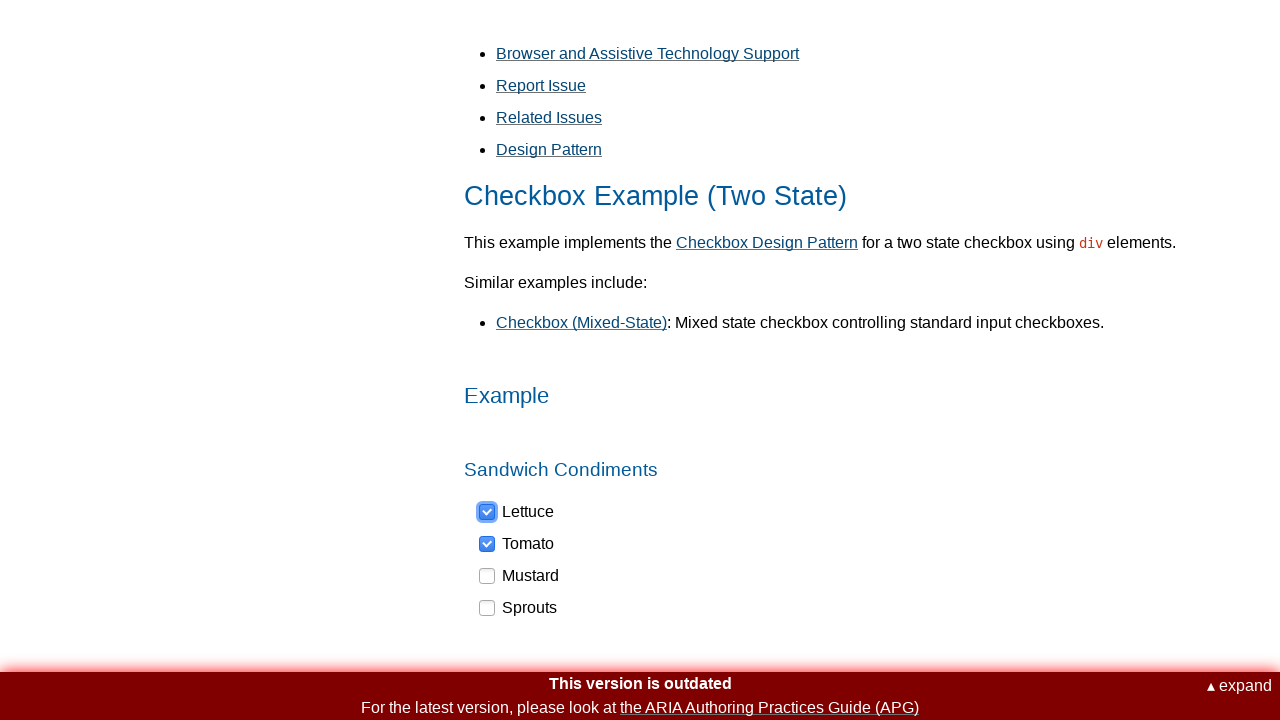

Checkbox 3 is unchecked, retrieving aria-checked attribute
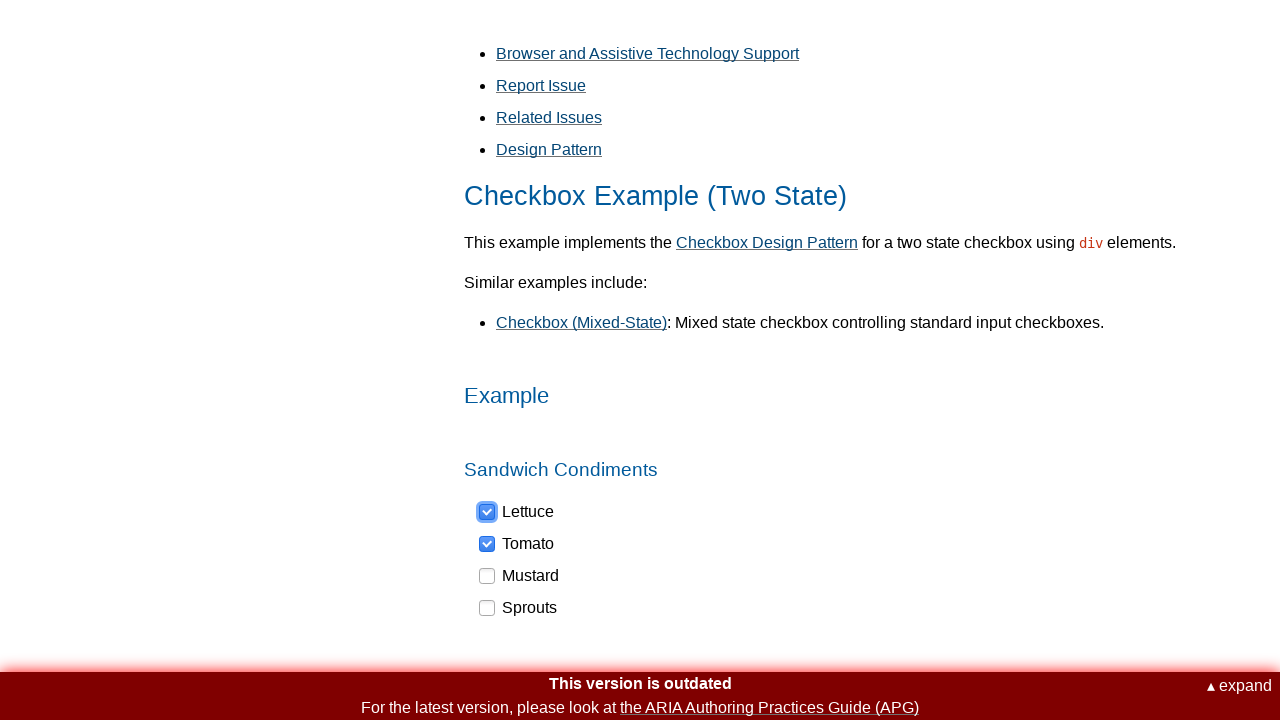

Clicked unchecked checkbox 3 at (520, 576) on xpath=//div[@role='checkbox'] >> nth=2
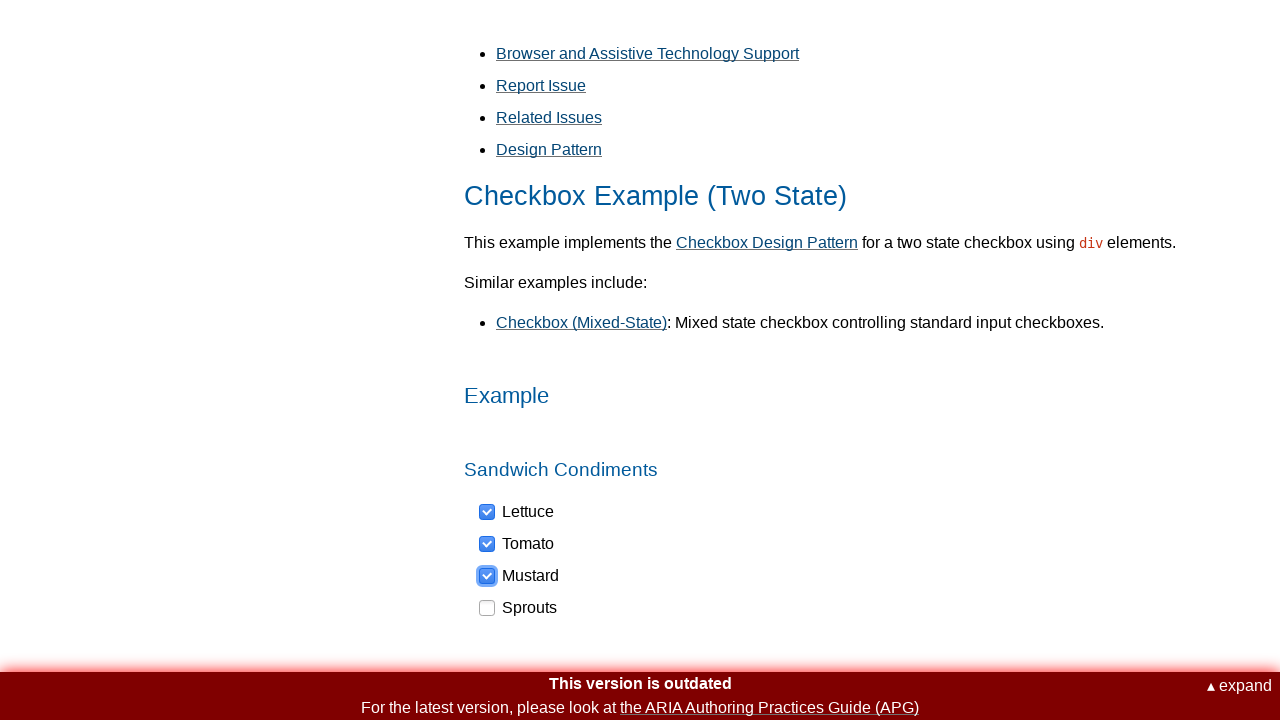

Selected checkbox 4 of 4
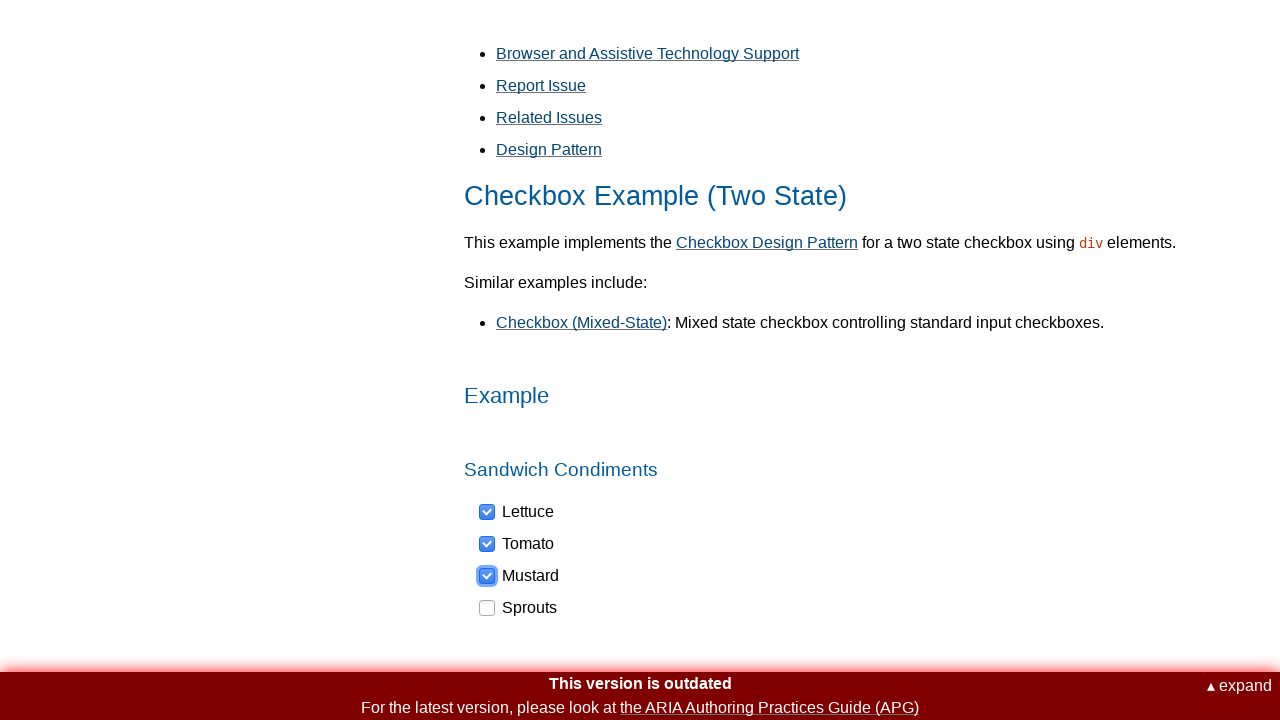

Checkbox 4 is unchecked, retrieving aria-checked attribute
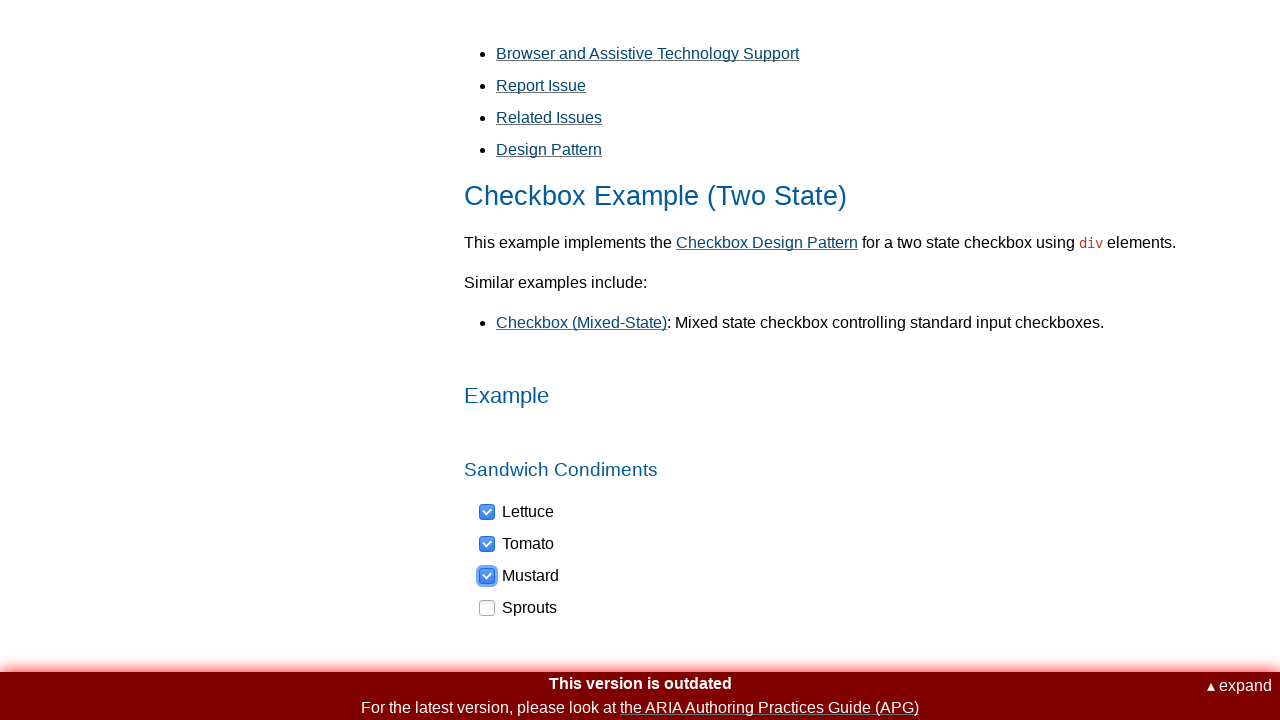

Clicked unchecked checkbox 4 at (519, 608) on xpath=//div[@role='checkbox'] >> nth=3
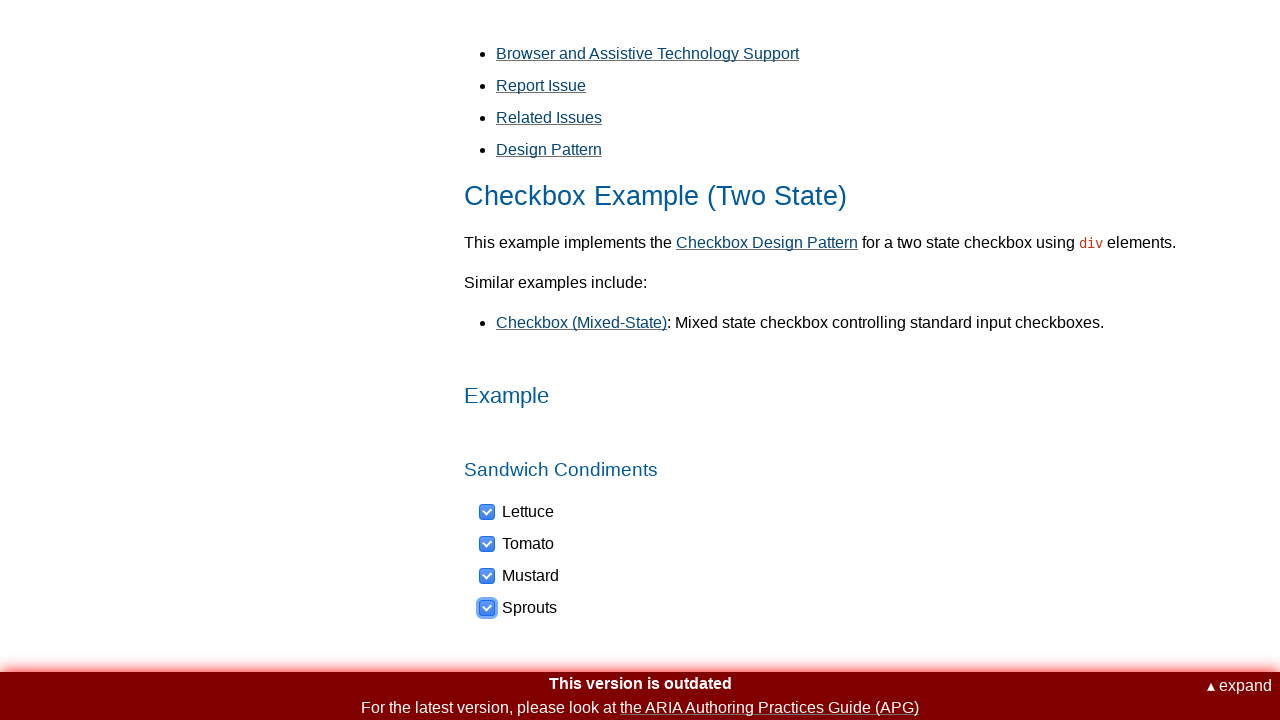

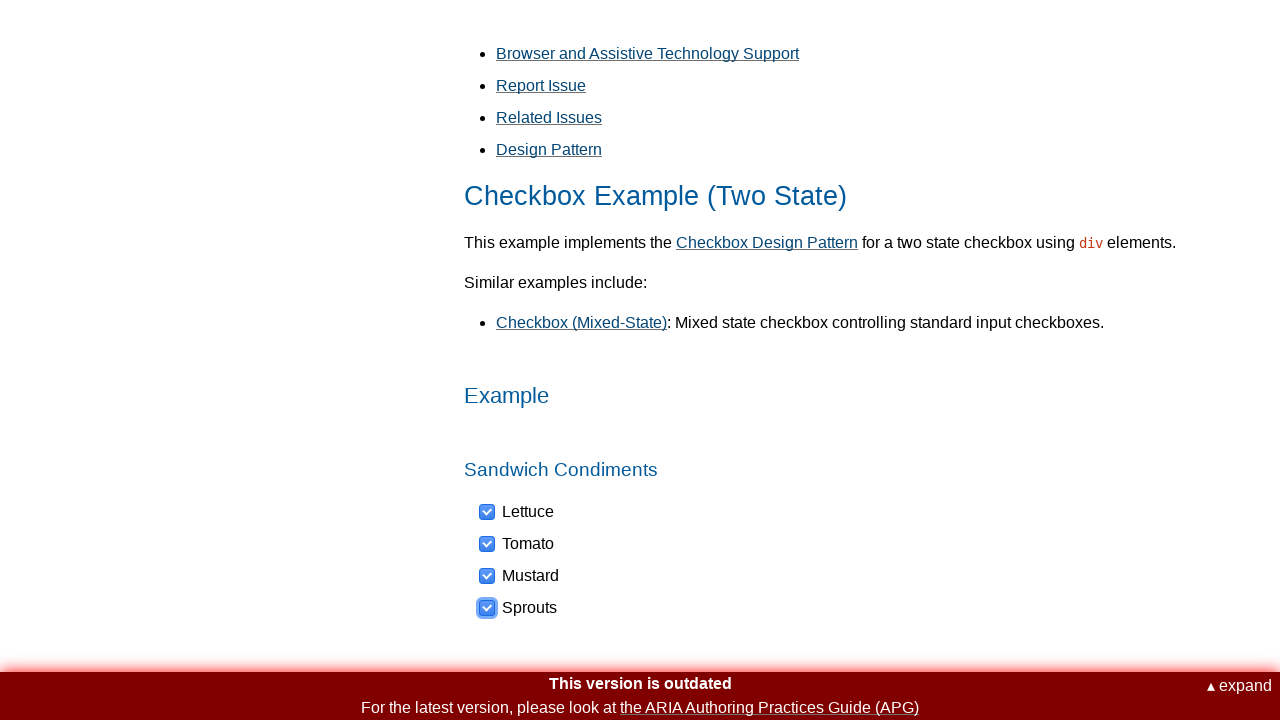